Tests that a button element can be located within an iframe and clicked successfully

Starting URL: https://www.w3schools.com/tags/tryit.asp?filename=tryhtml_button_test

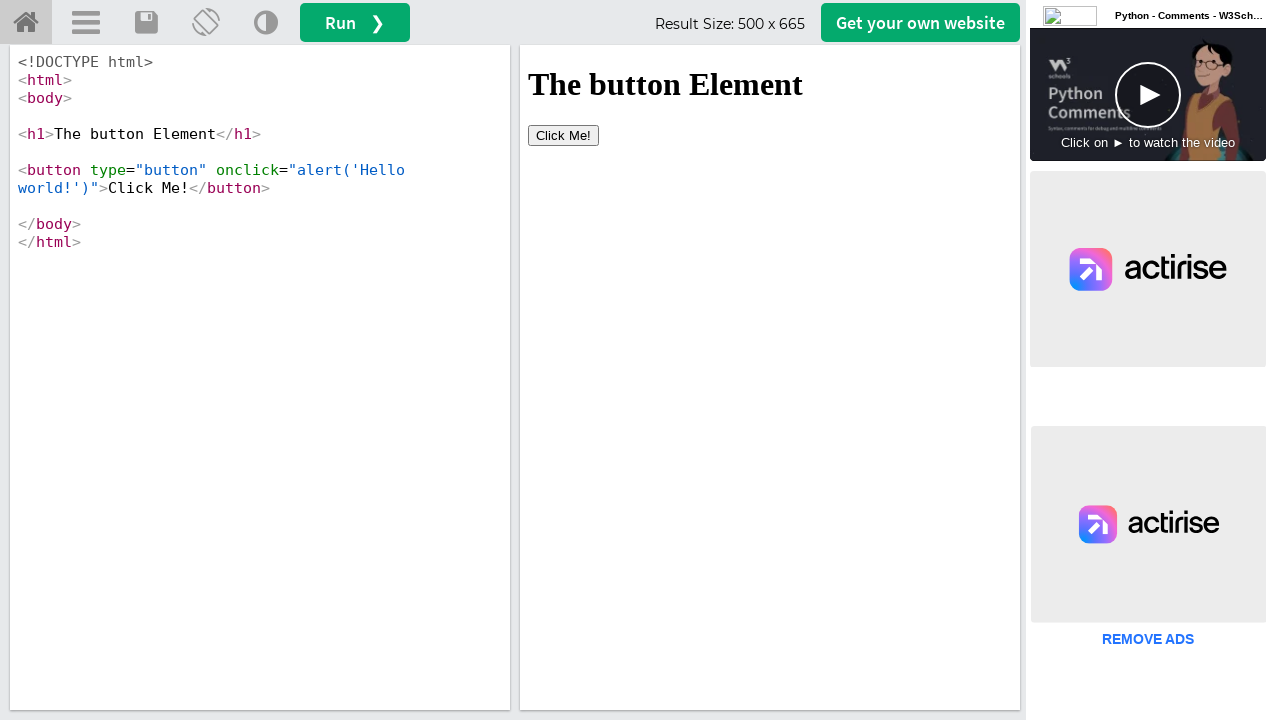

Located iframe with ID 'iframeResult' containing the button element
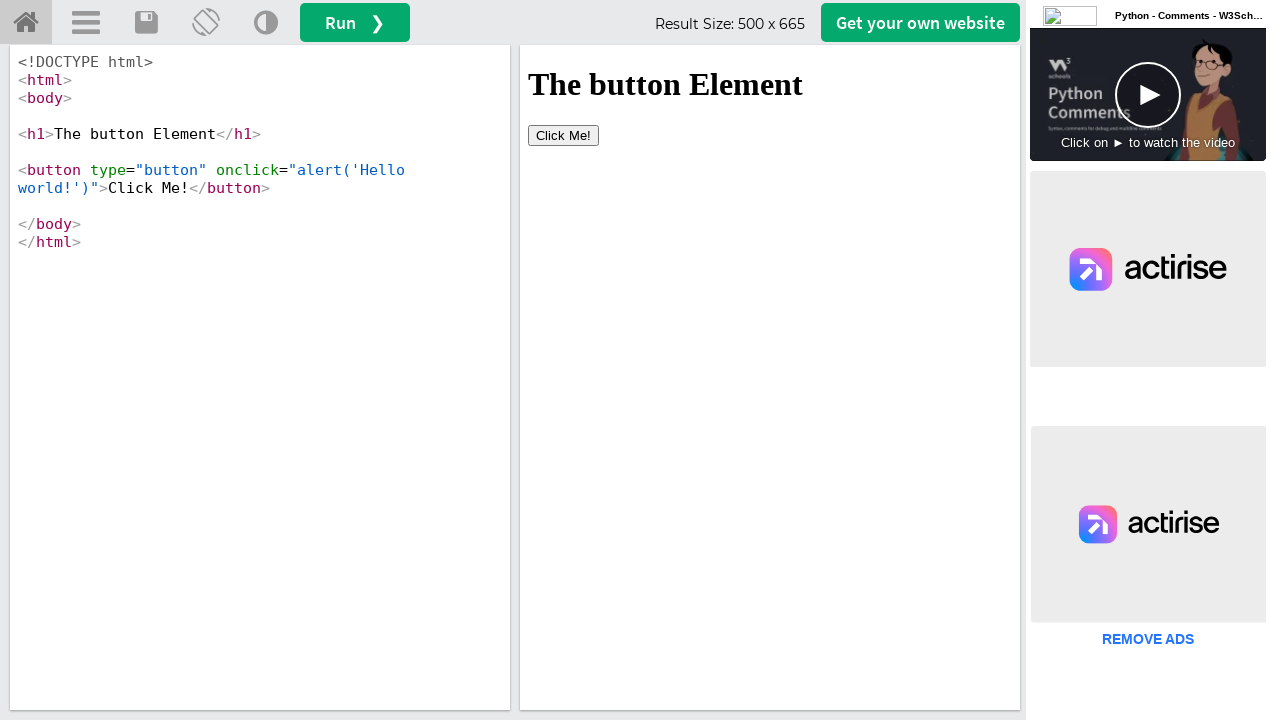

Clicked the button element within the iframe at (564, 135) on #iframeResult >> internal:control=enter-frame >> button
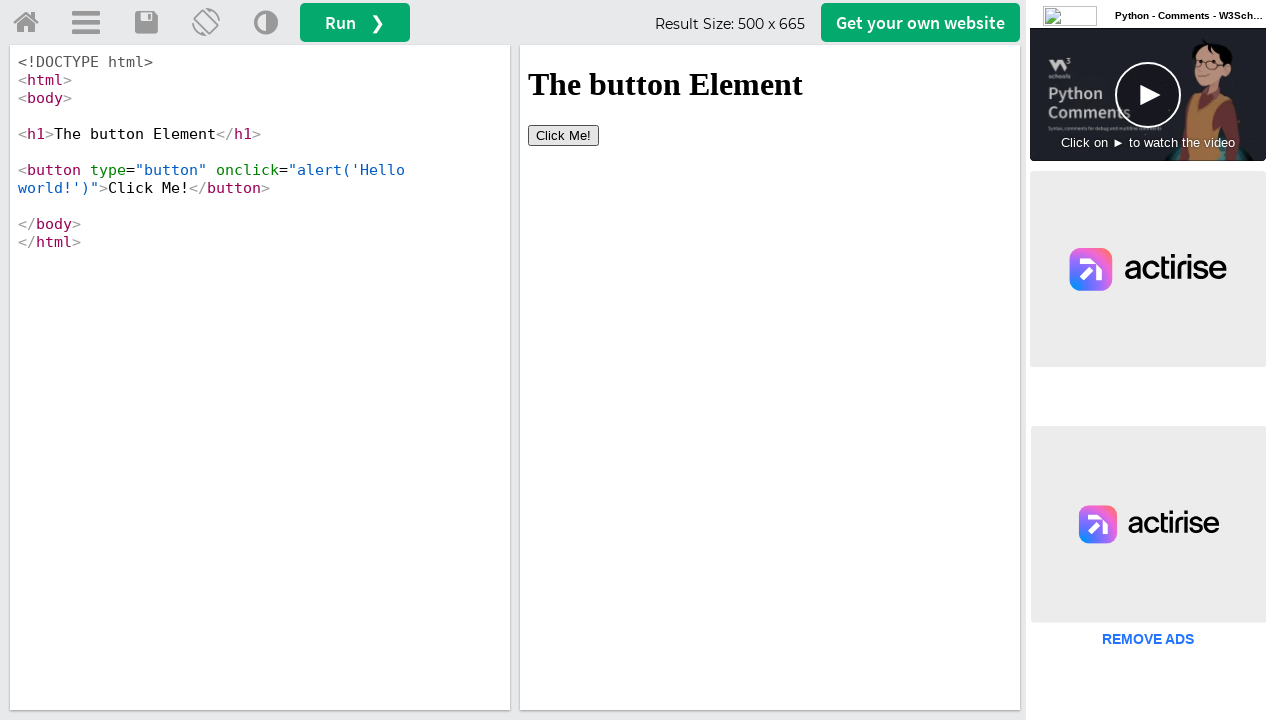

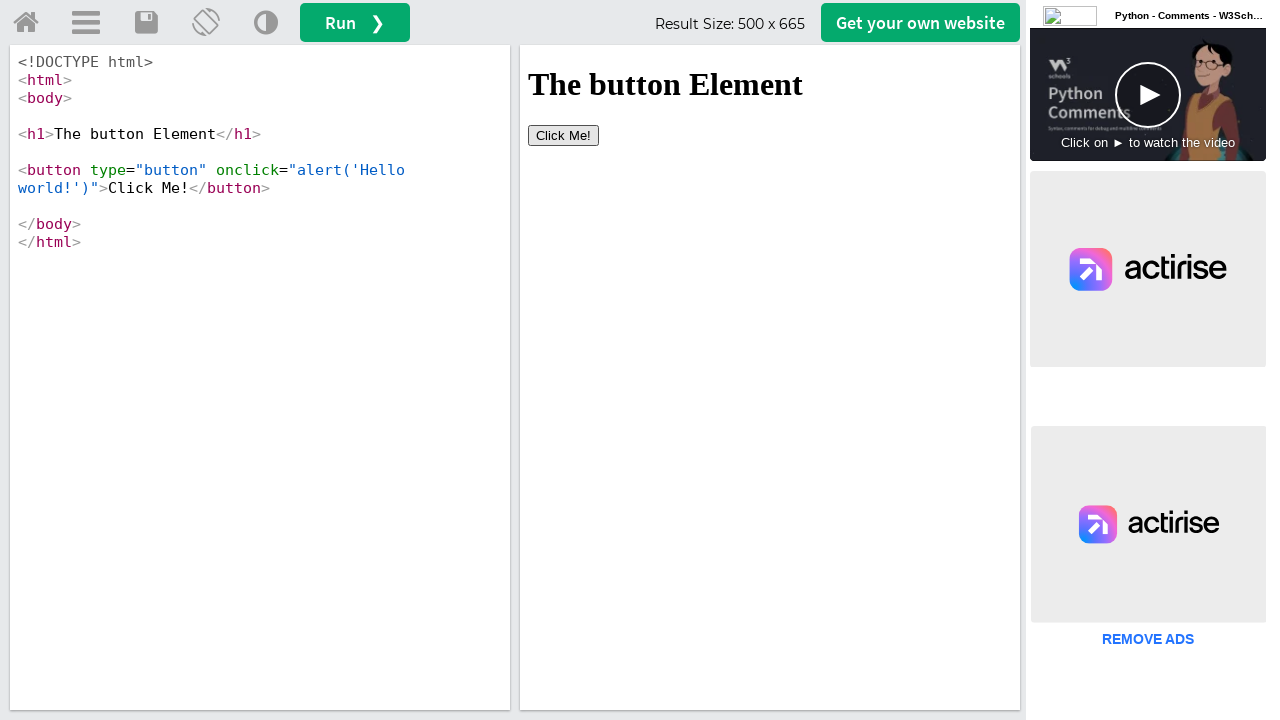